Tests a triangle type identifier application by entering three side values and clicking the identify button to determine the triangle type

Starting URL: https://testpages.herokuapp.com/styled/apps/triangle/triangle001.html

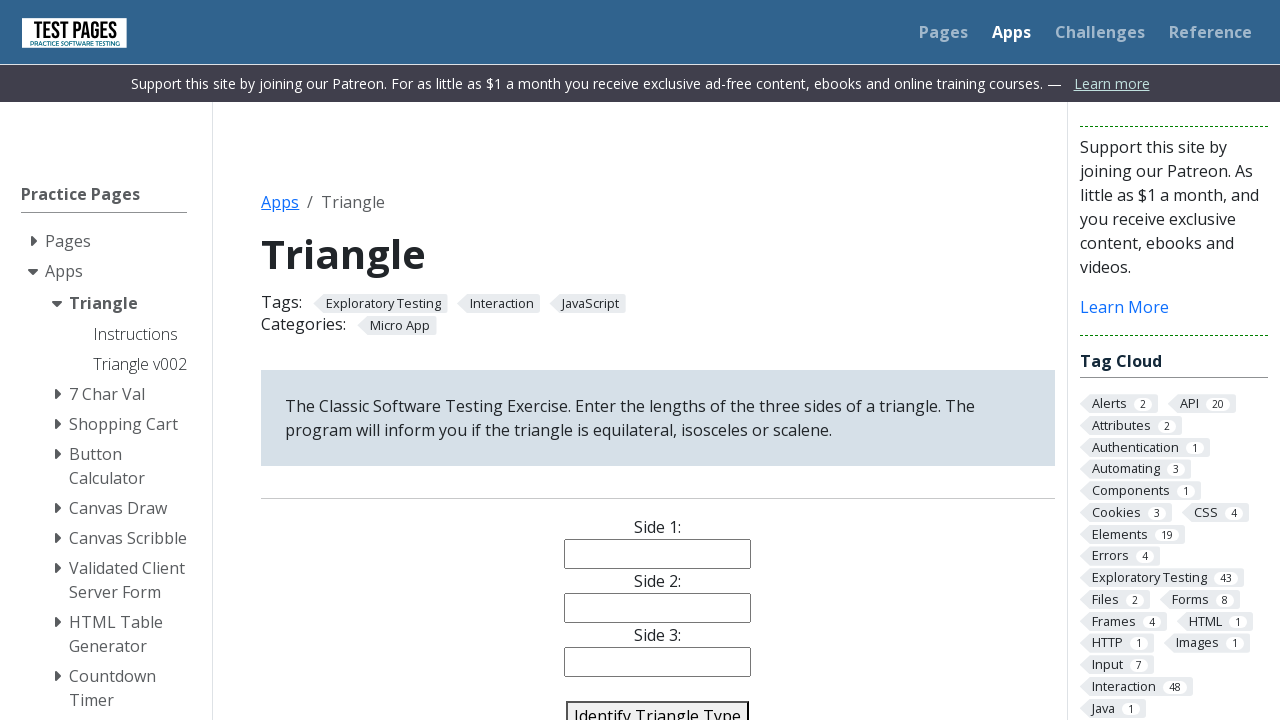

Entered value '10' for side 1 on #side1
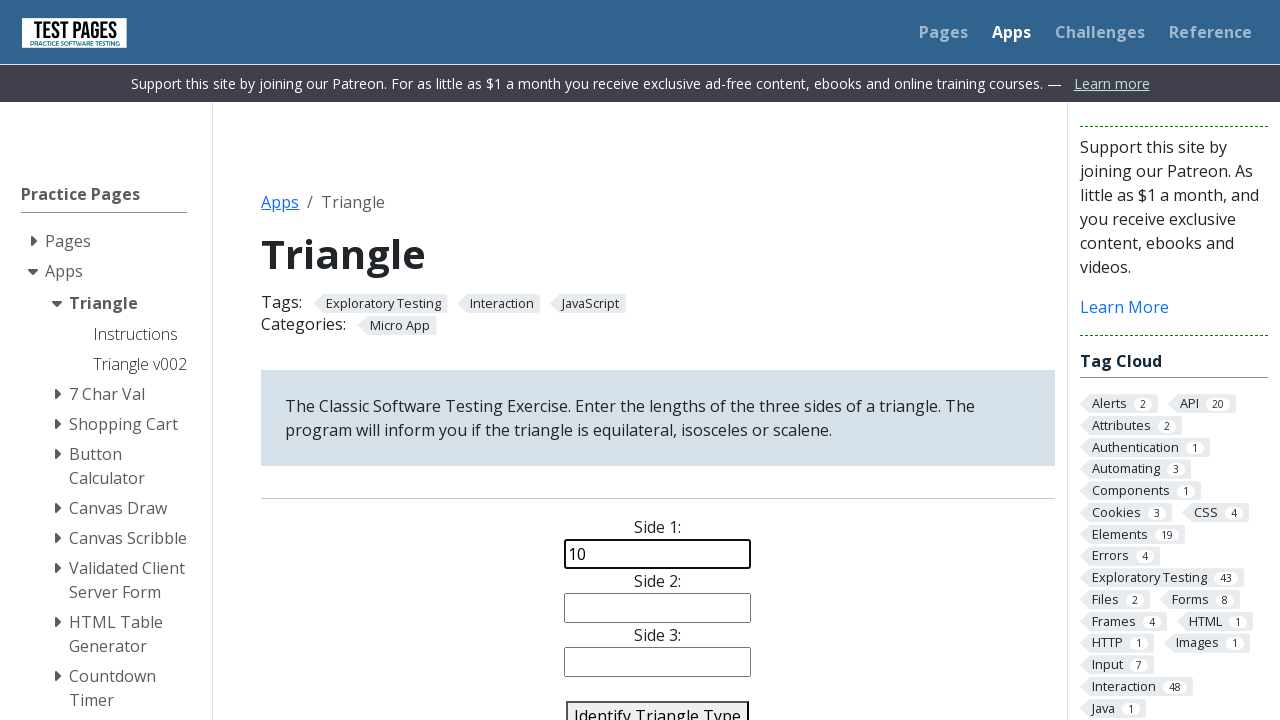

Entered value '10' for side 2 on #side2
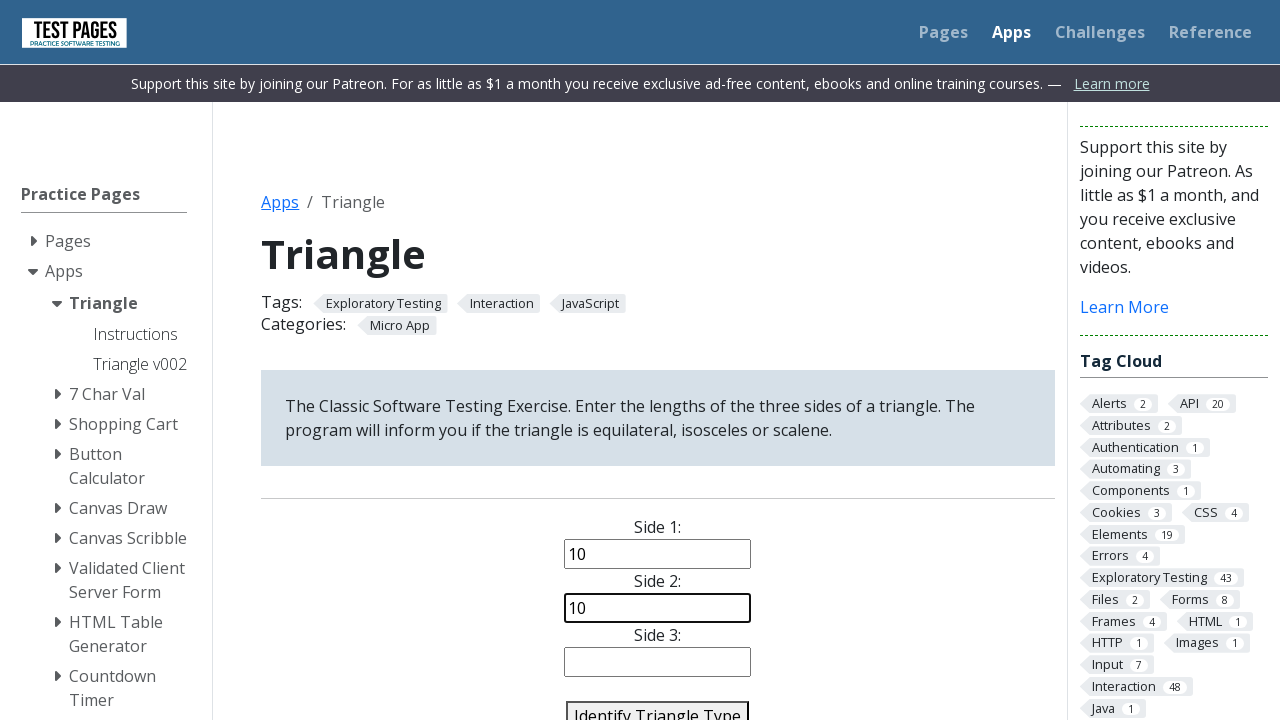

Entered value '10' for side 3 on #side3
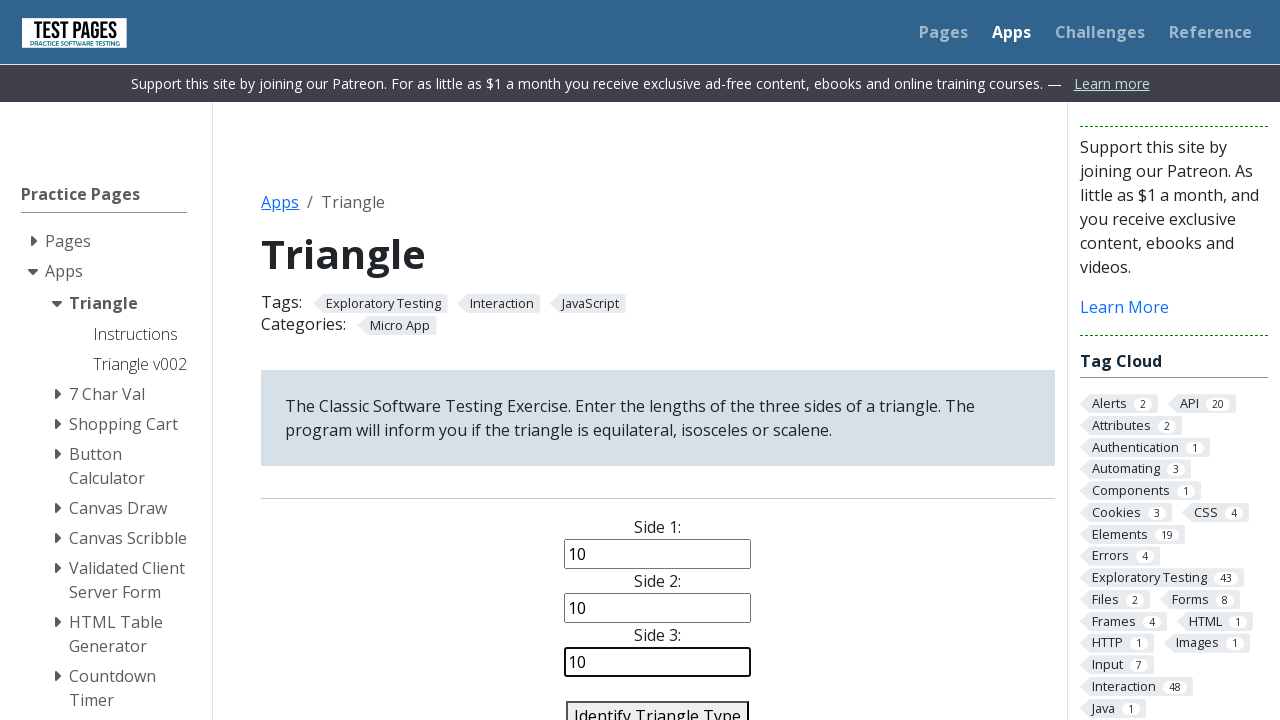

Clicked identify button to determine triangle type at (658, 705) on #identify-triangle-action
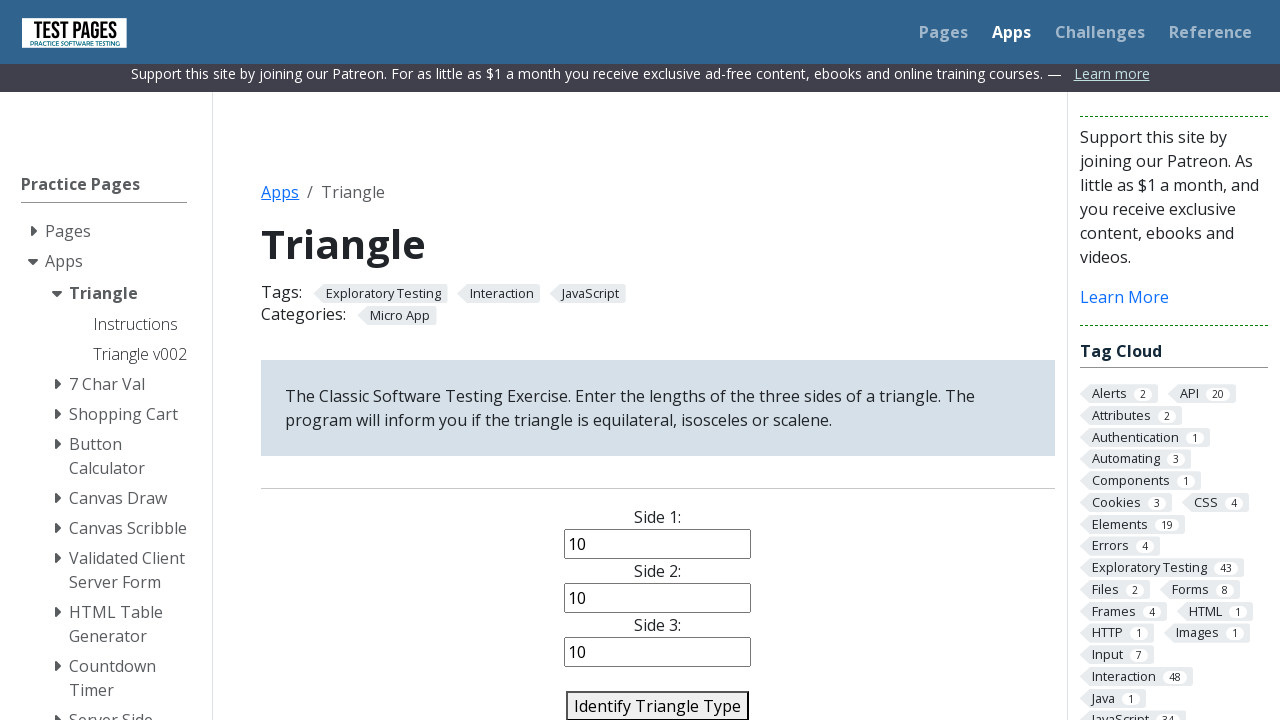

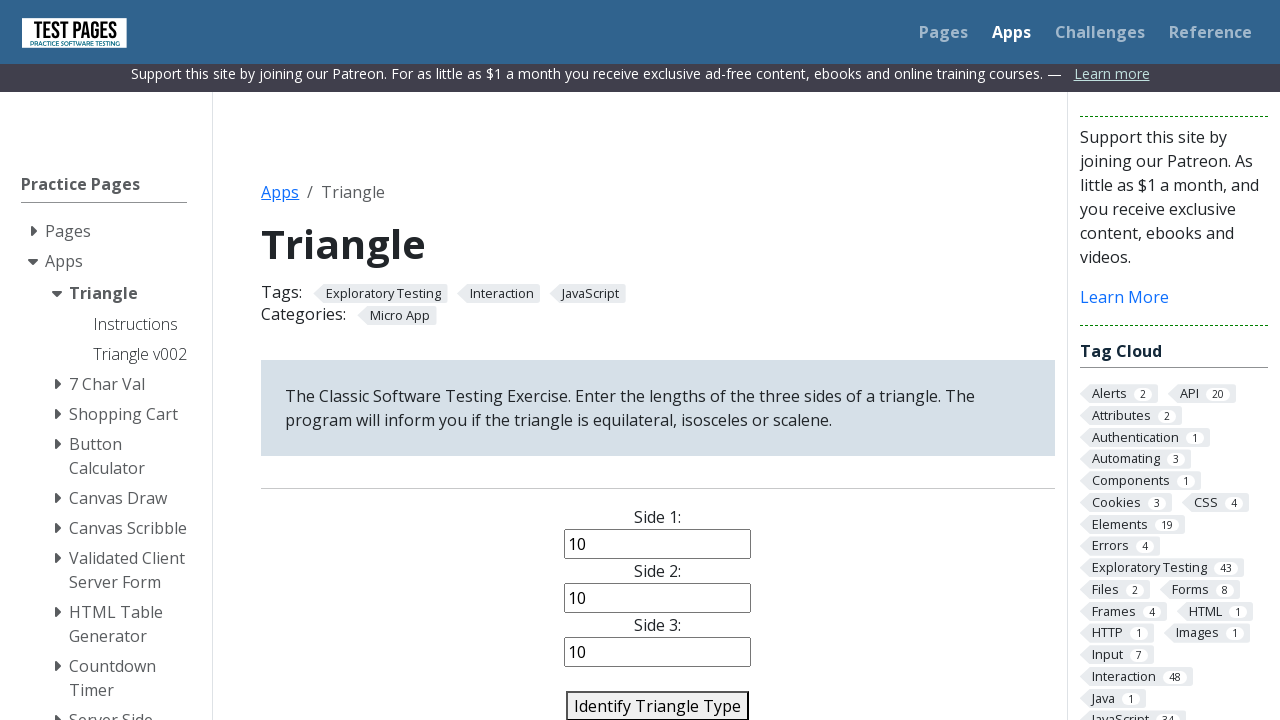